Tests interaction with a button element on the MDN accessibility demo page by clicking the first button and accepting the resulting alert popup

Starting URL: https://mdn.github.io/learning-area/tools-testing/cross-browser-testing/accessibility/native-keyboard-accessibility.html

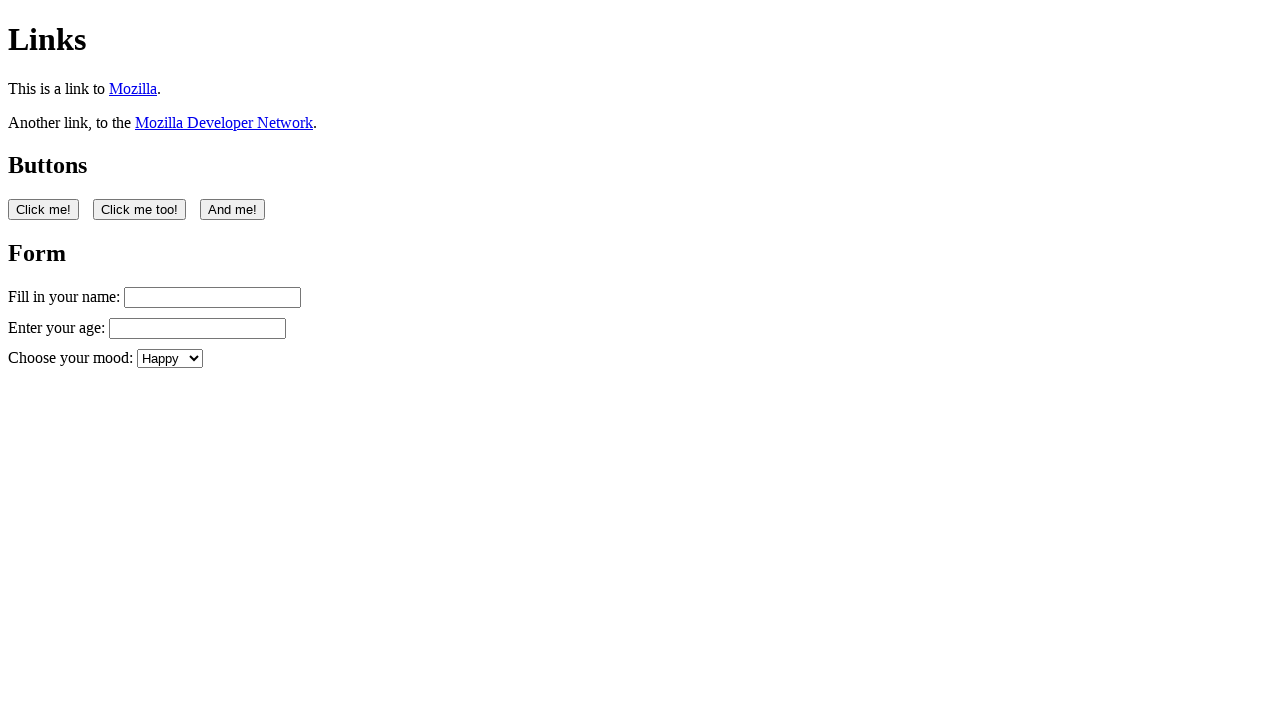

Clicked the first button on the MDN accessibility demo page at (44, 209) on button:nth-of-type(1)
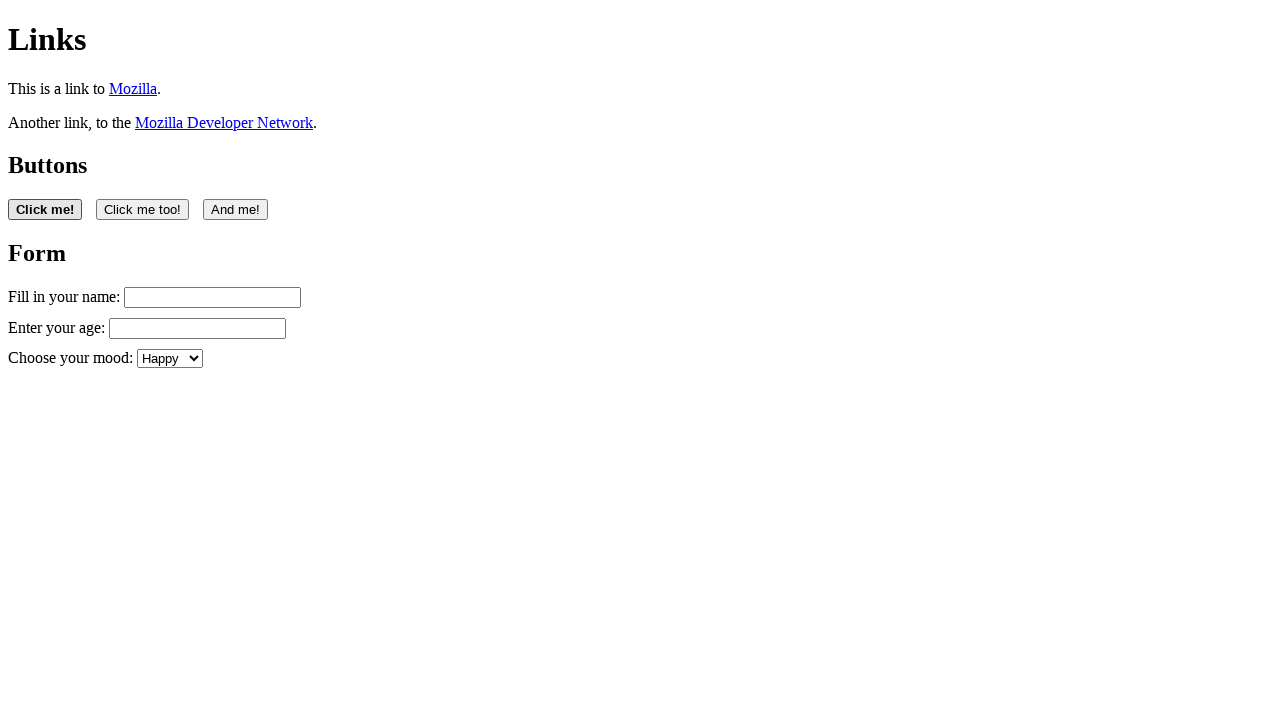

Set up handler to accept alert dialog
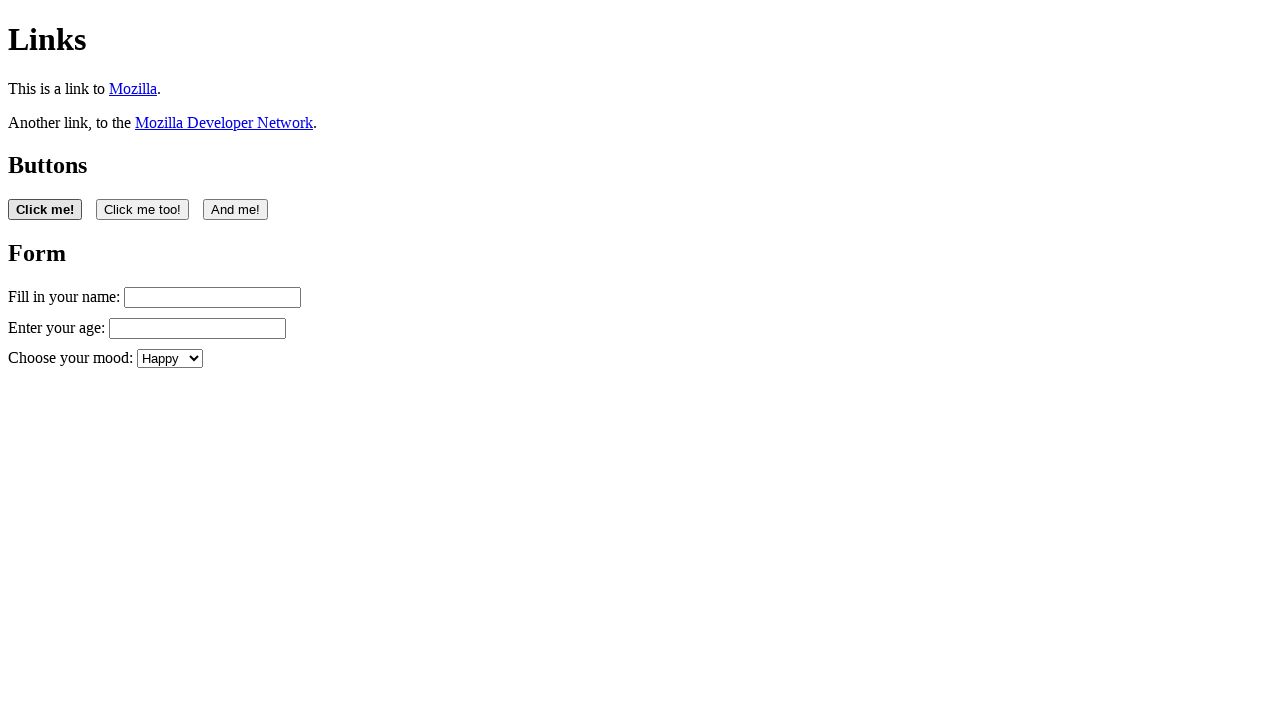

Filled name input field with 'Filling in my form' on #name
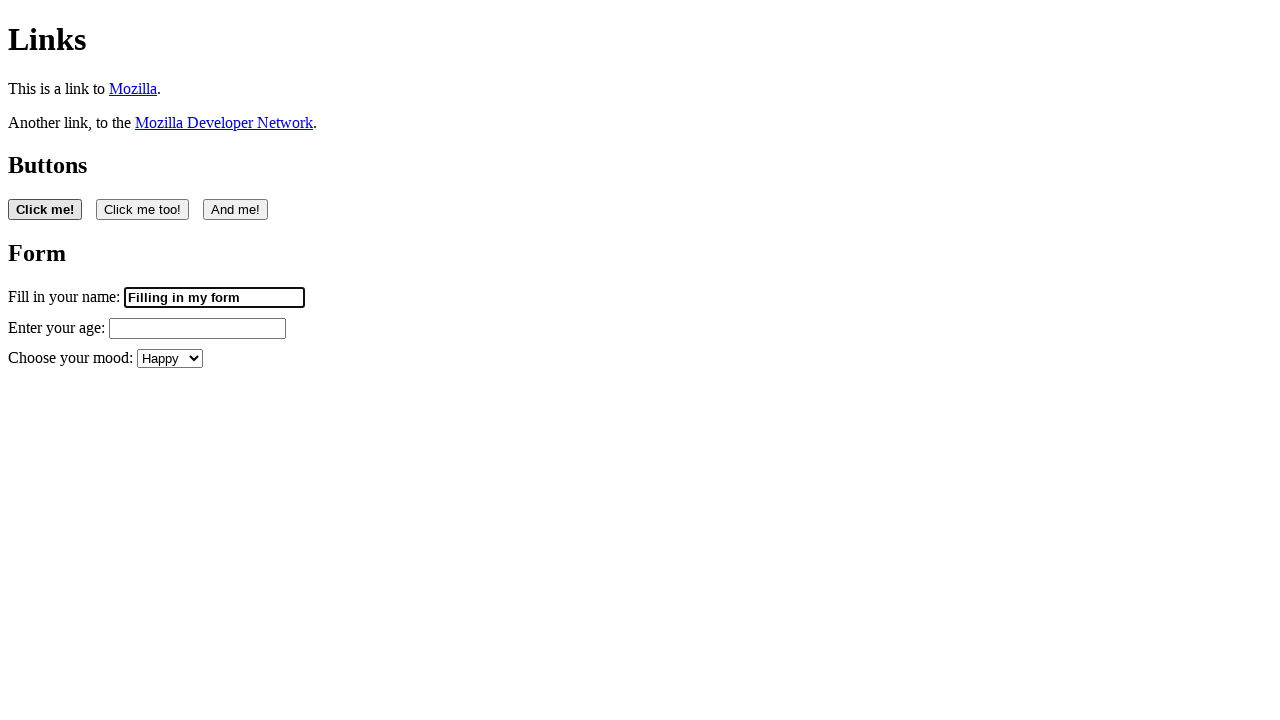

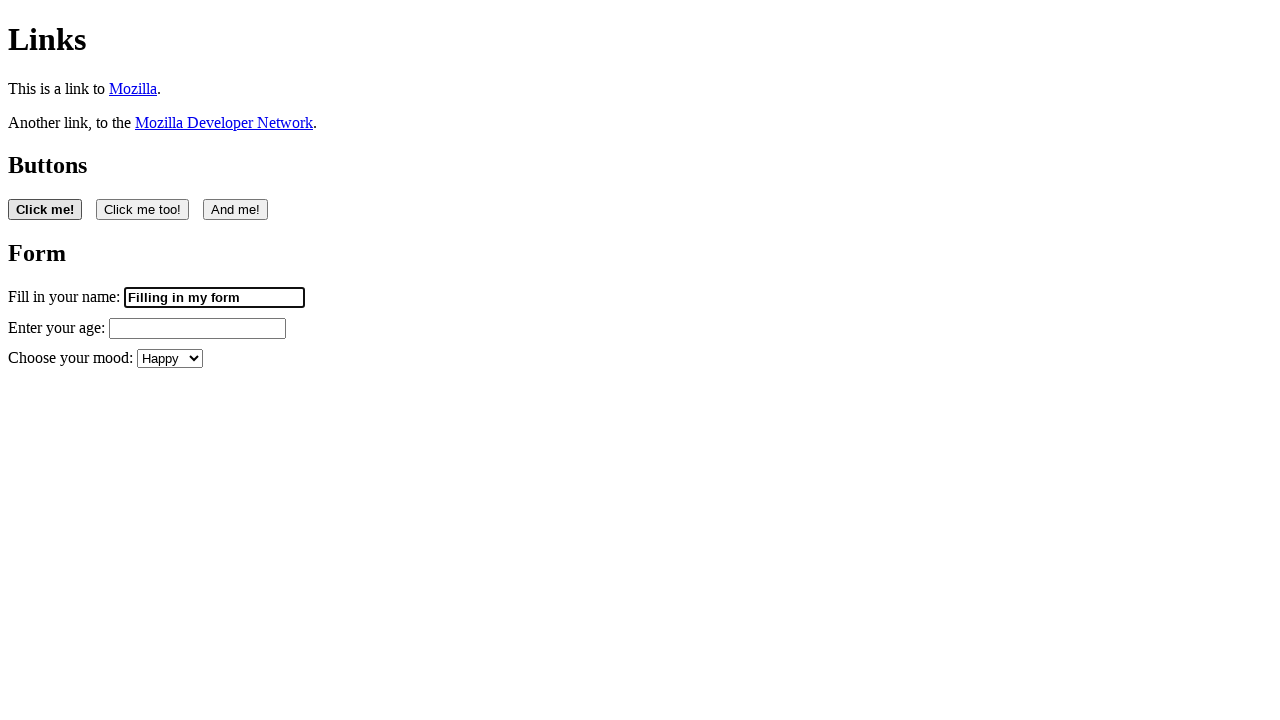